Navigates to an automation practice page and extracts information from a table including row count, column count, and specific row content

Starting URL: https://www.rahulshettyacademy.com/AutomationPractice/

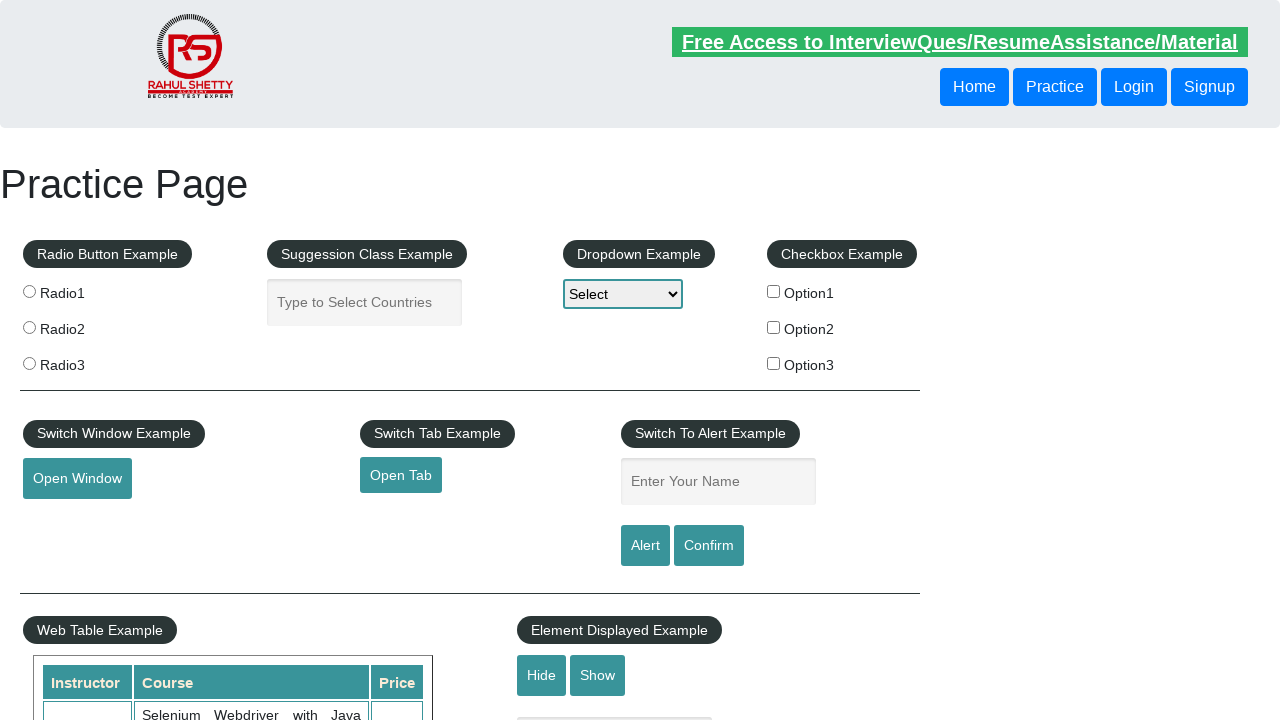

Waited for table#product selector to load
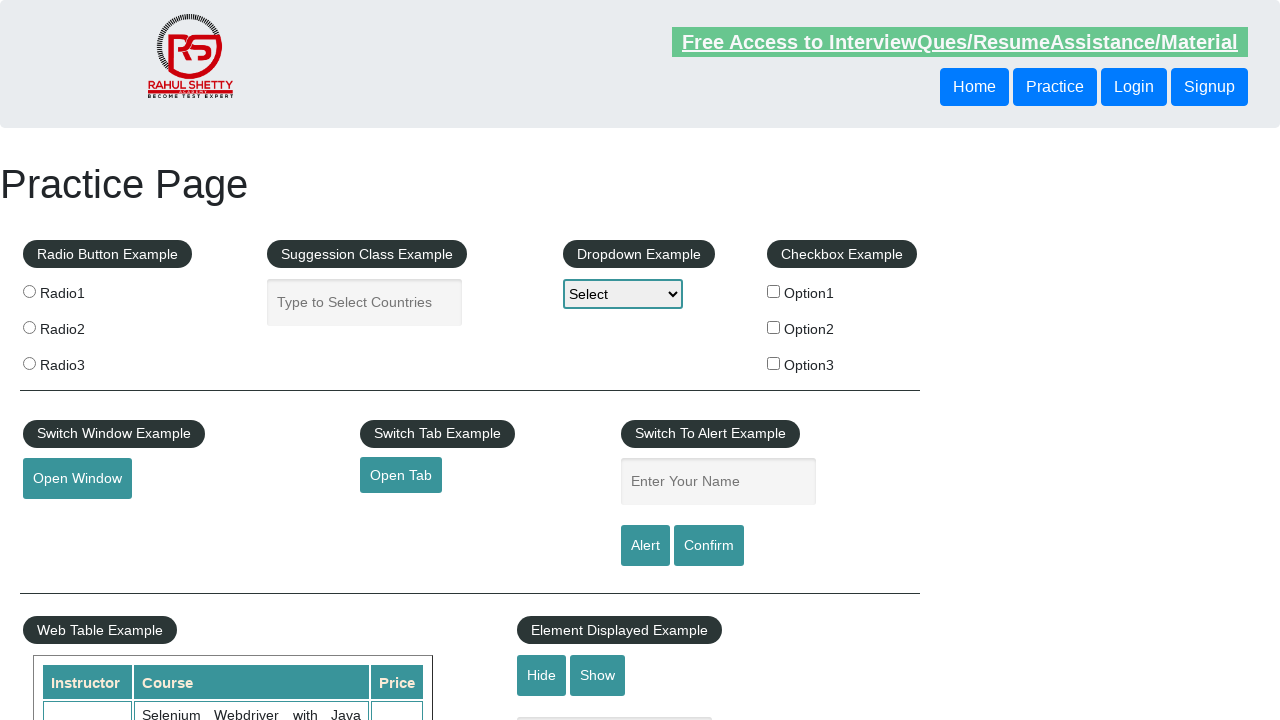

Located all rows in table#product
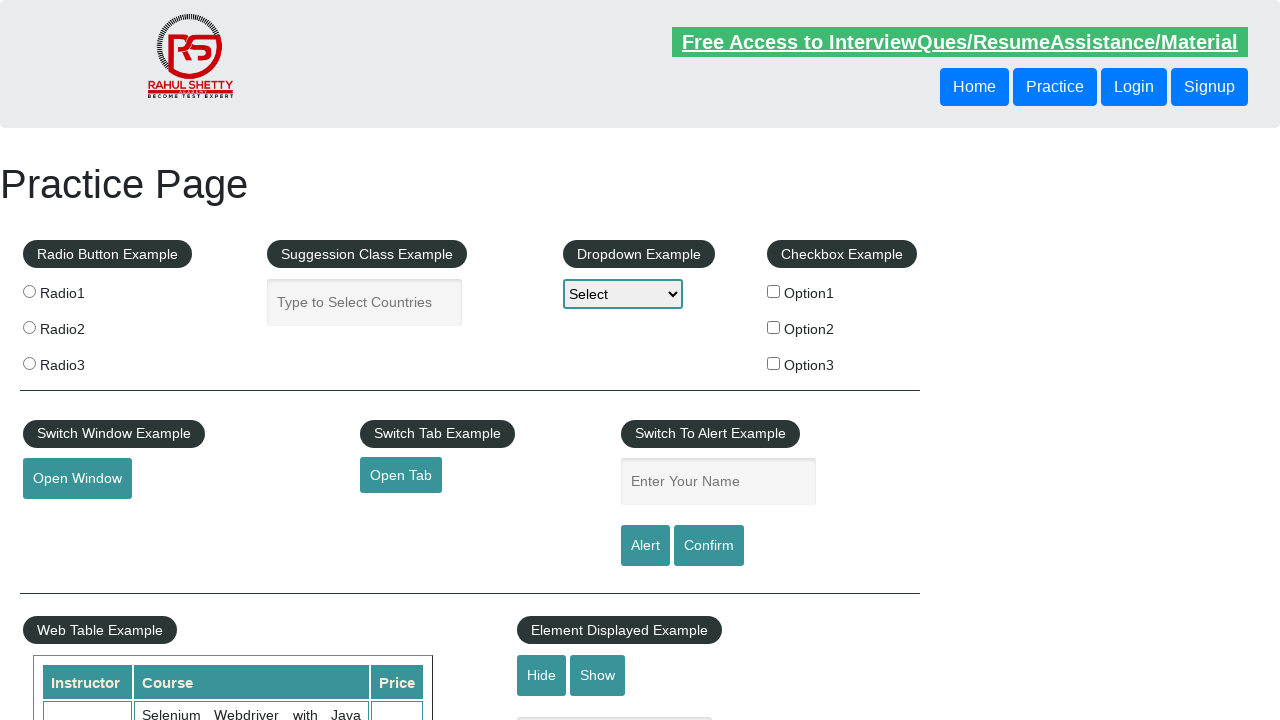

Counted table rows: 21 rows found
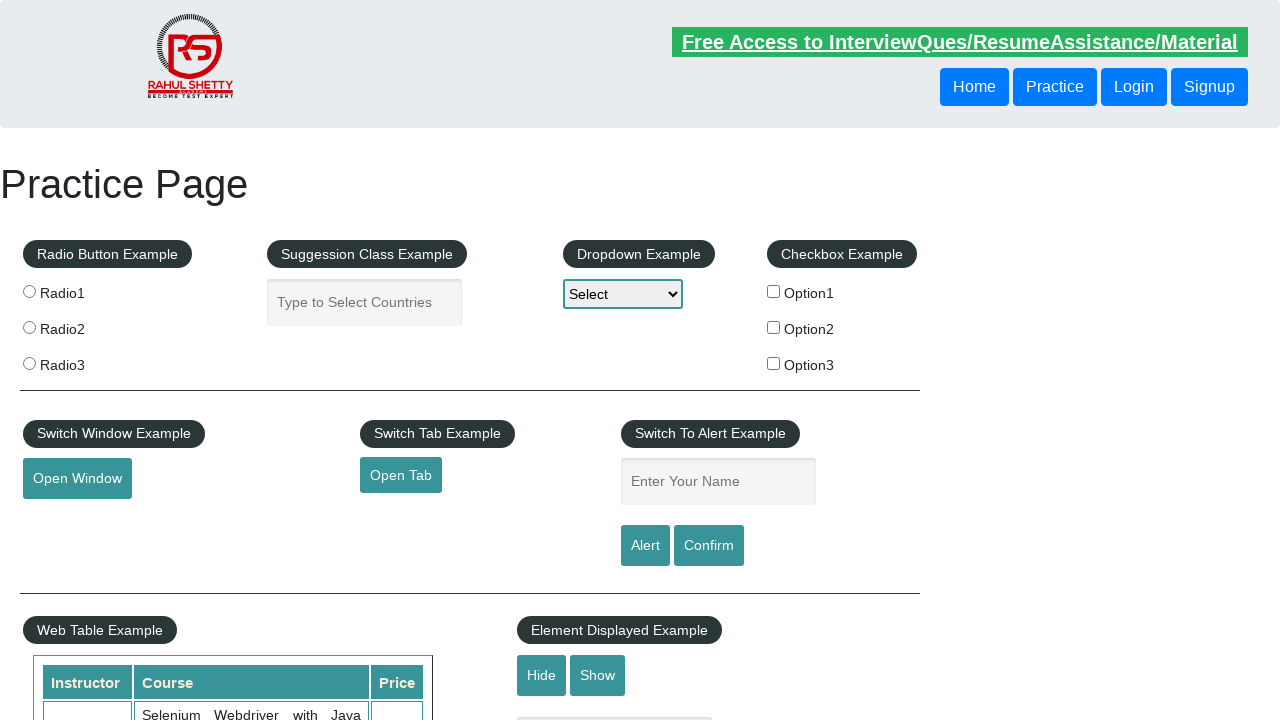

Located all columns in second row of table#product
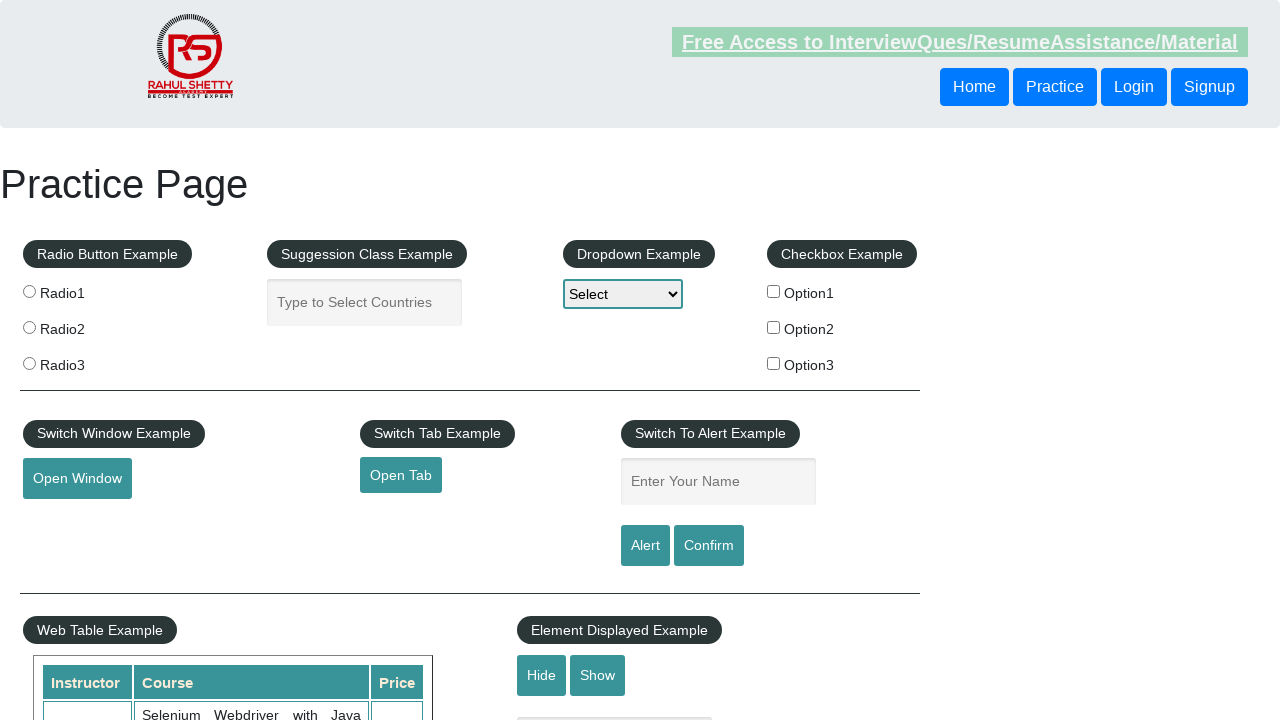

Counted table columns: 7 columns found
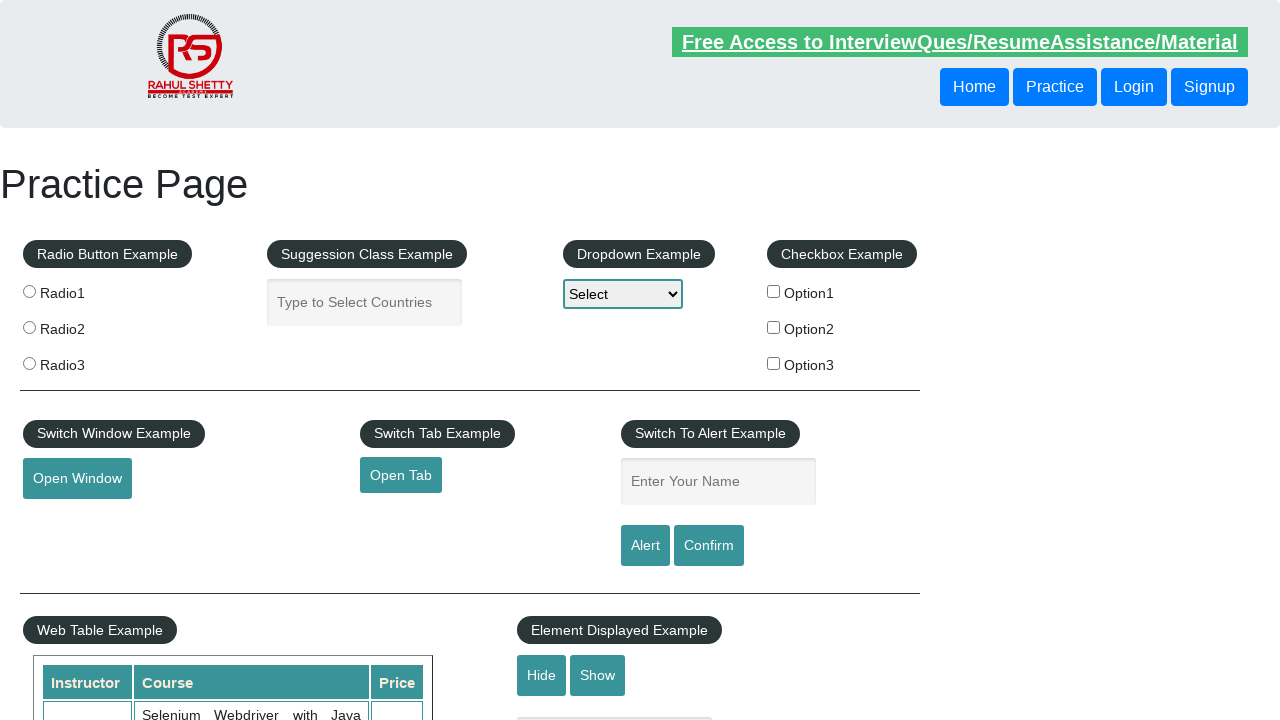

Located all column headers in table#product tbody
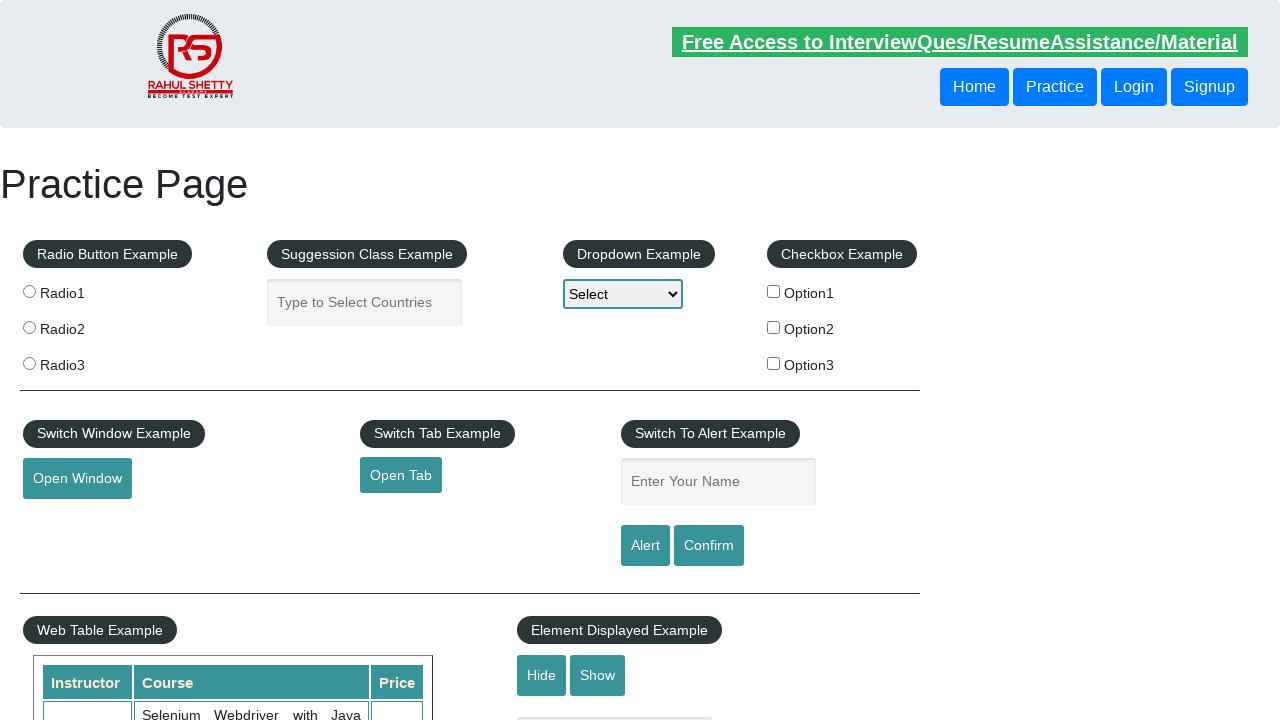

Counted column headers: 3 headers found
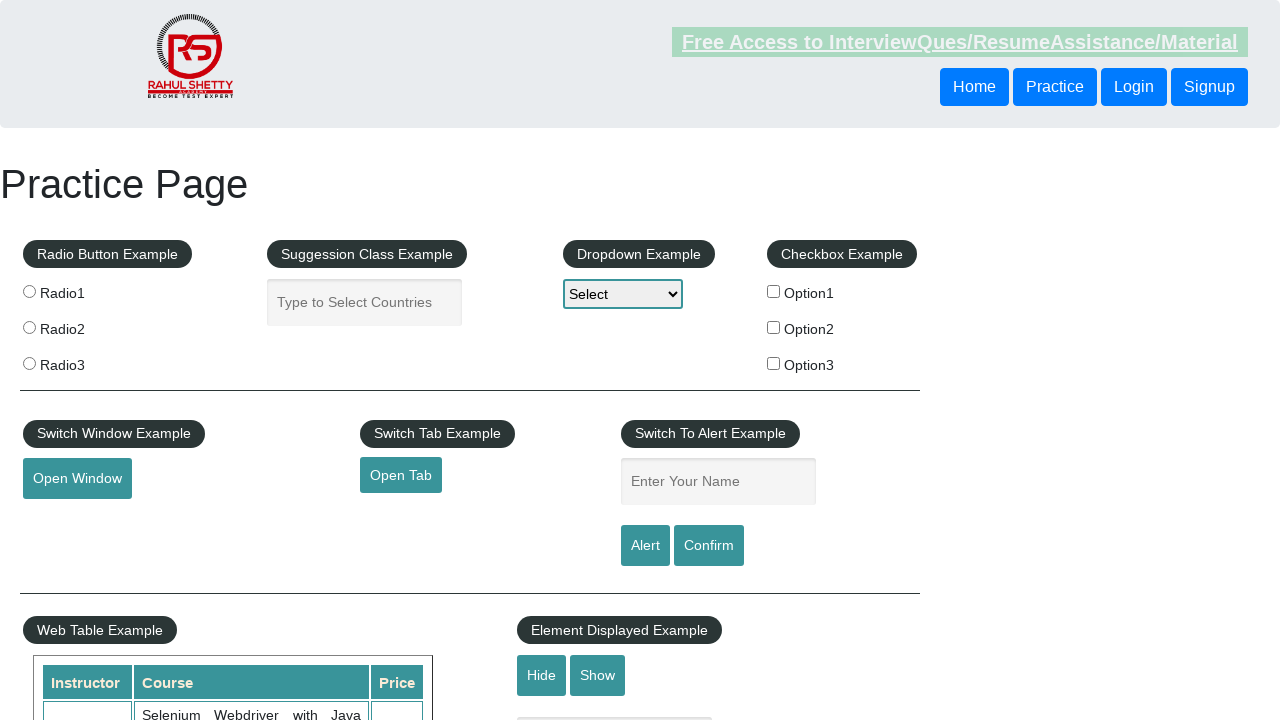

Extracted text content from second data row (3rd tr element)
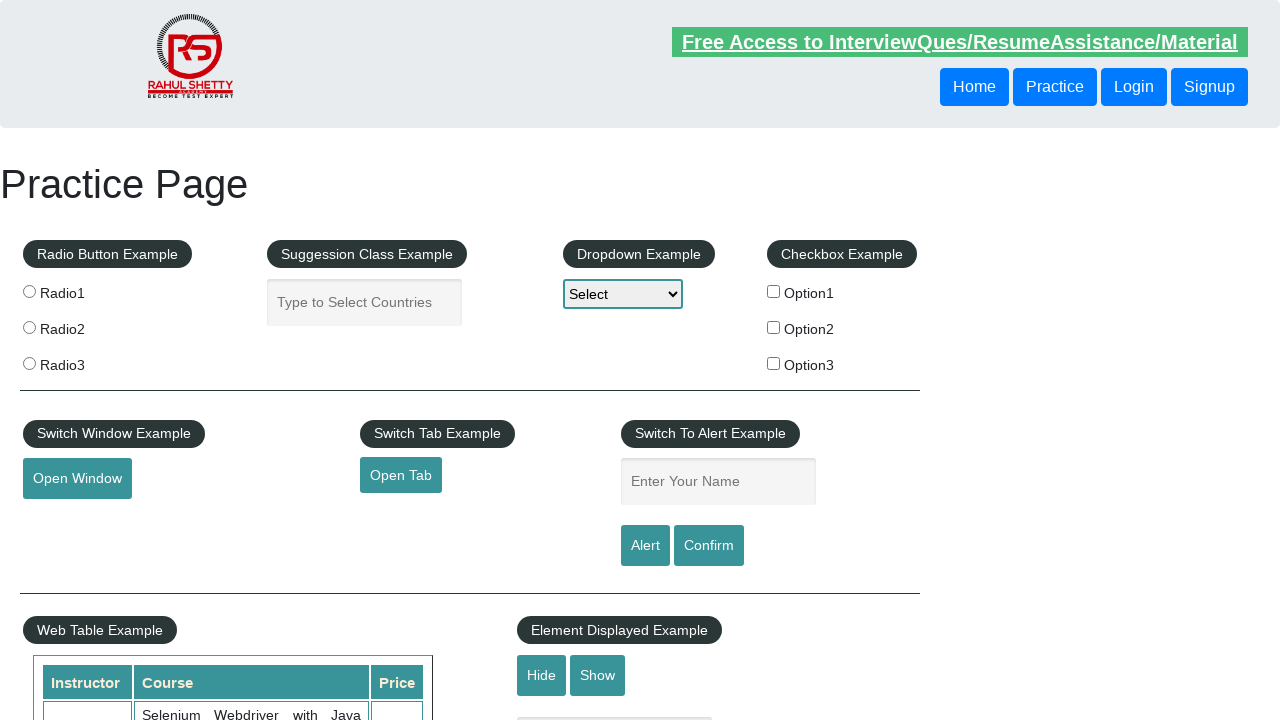

Displayed second row text: 
                            Rahul Shetty
                            Learn SQL in Practical + Database Testing from Scratch
                            25
                        
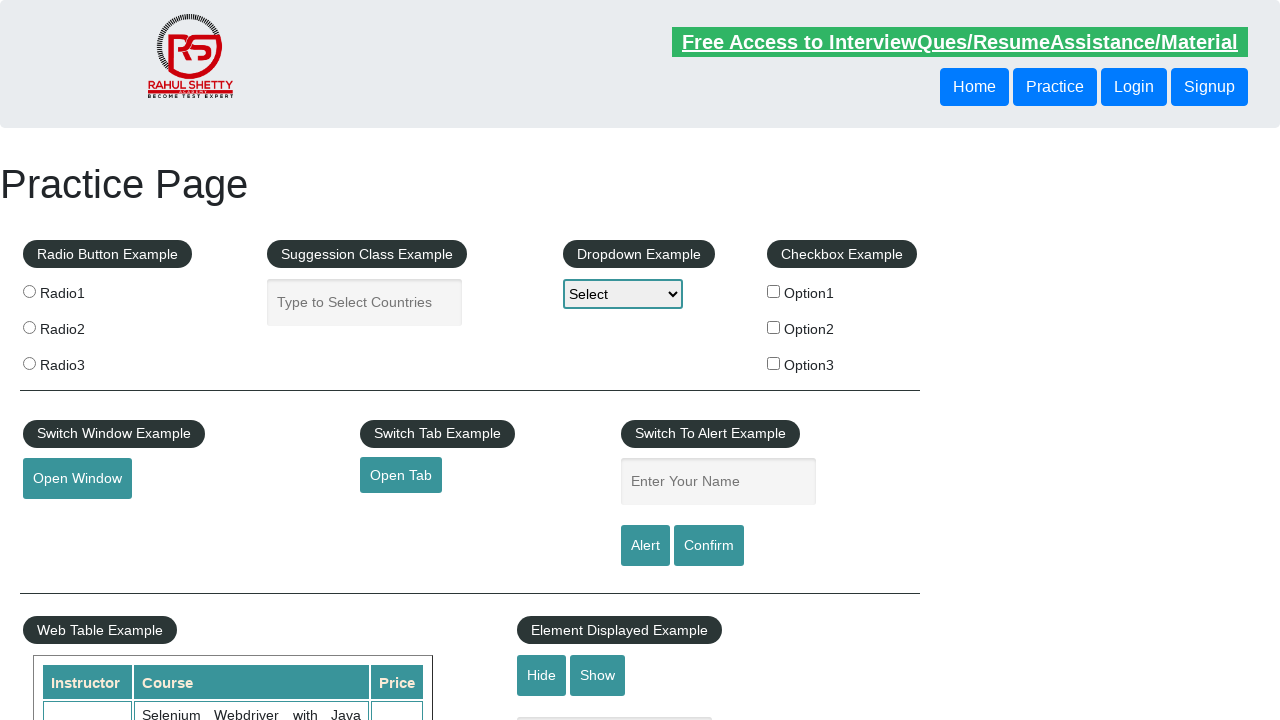

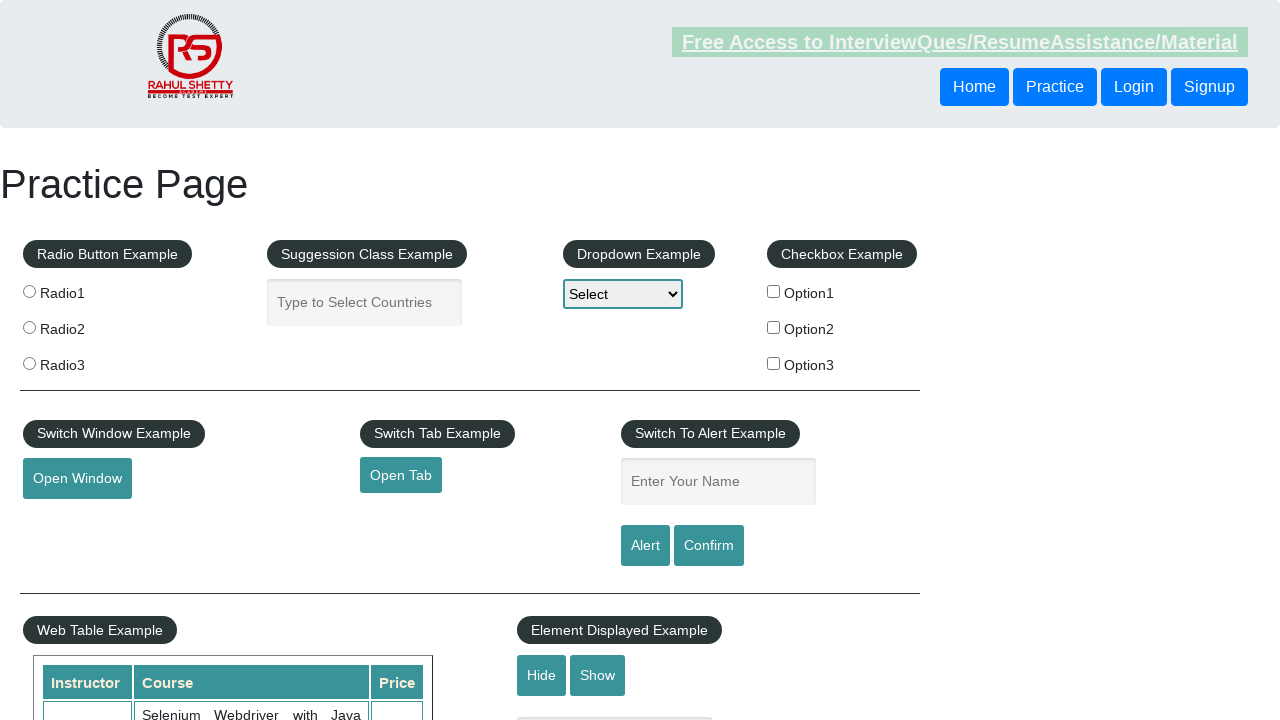